Tests browser window and tab handling by opening new windows and tabs, switching between them, and verifying content

Starting URL: https://demoqa.com/browser-windows

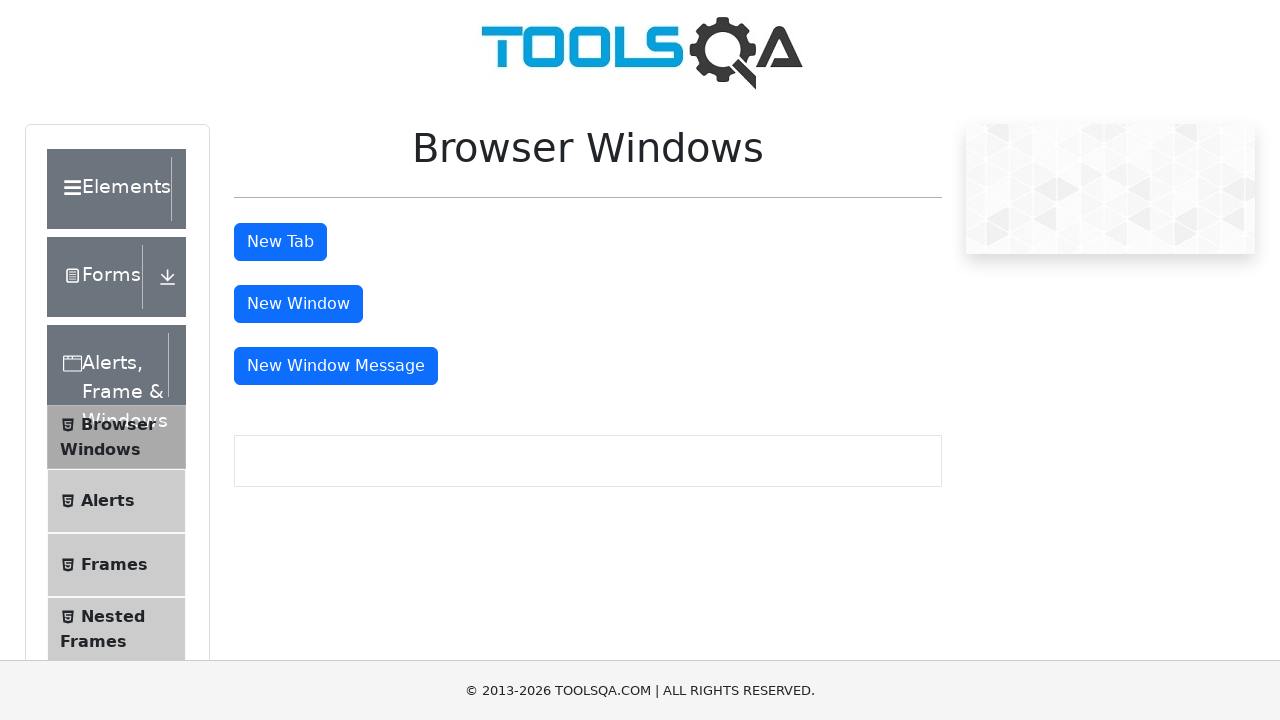

Clicked window button to open new window at (298, 304) on #windowButton
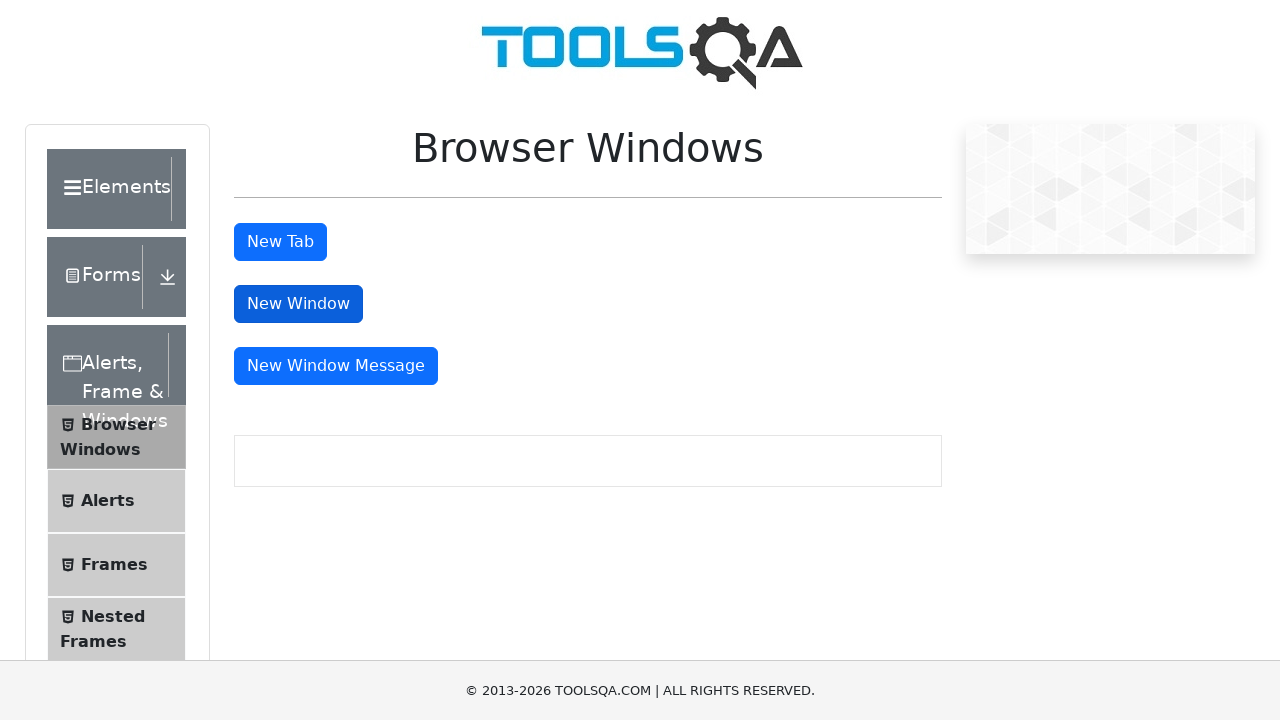

Clicked window button and new window opened at (298, 304) on #windowButton
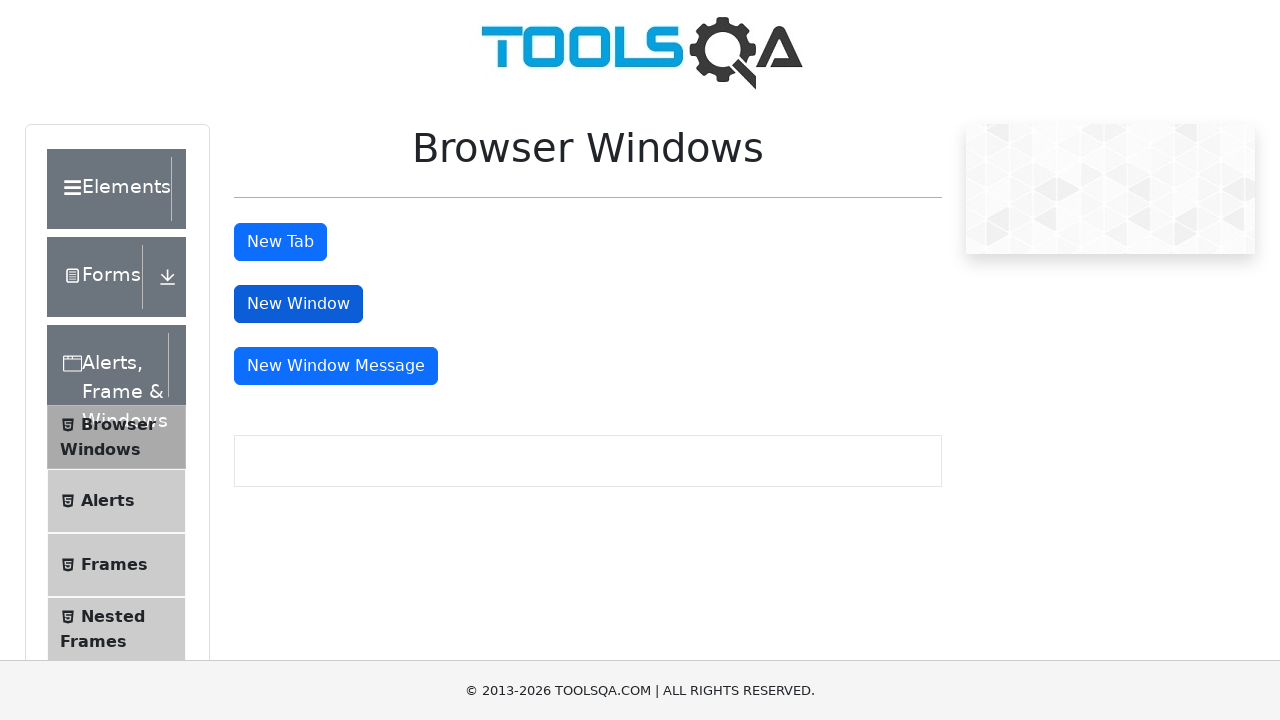

Retrieved heading text from new window
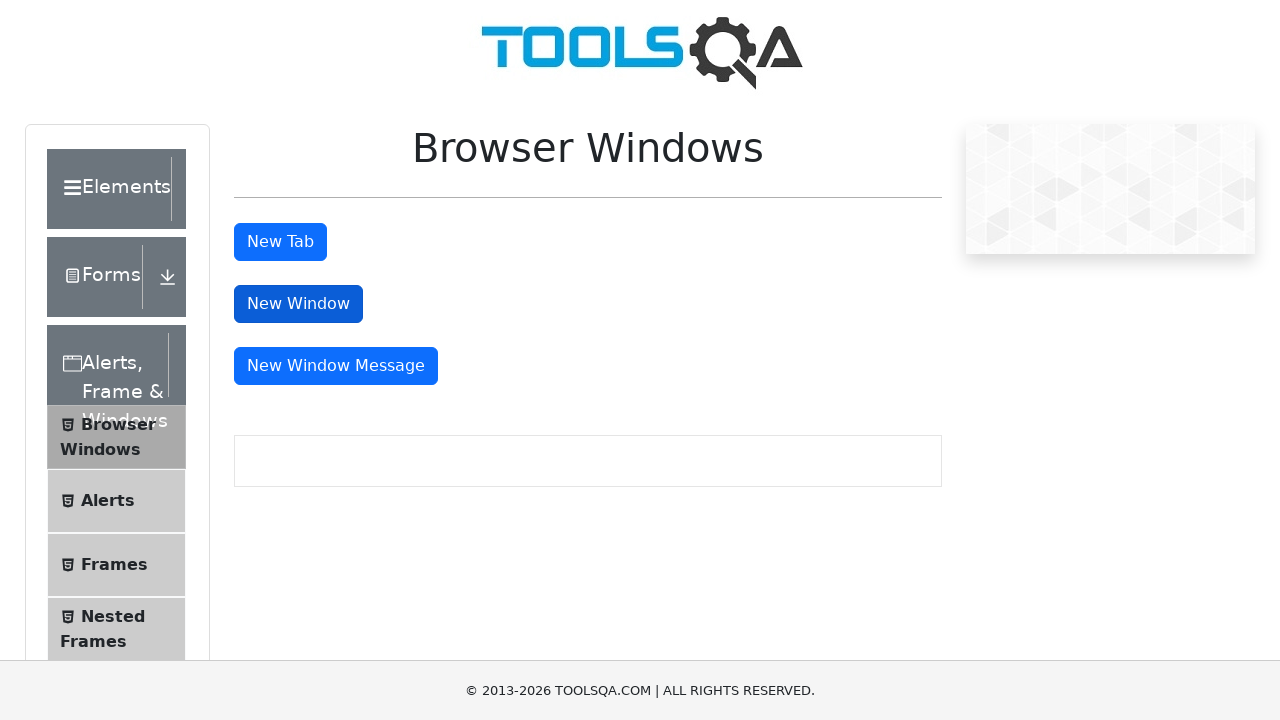

Verified heading text matches 'This is a sample page'
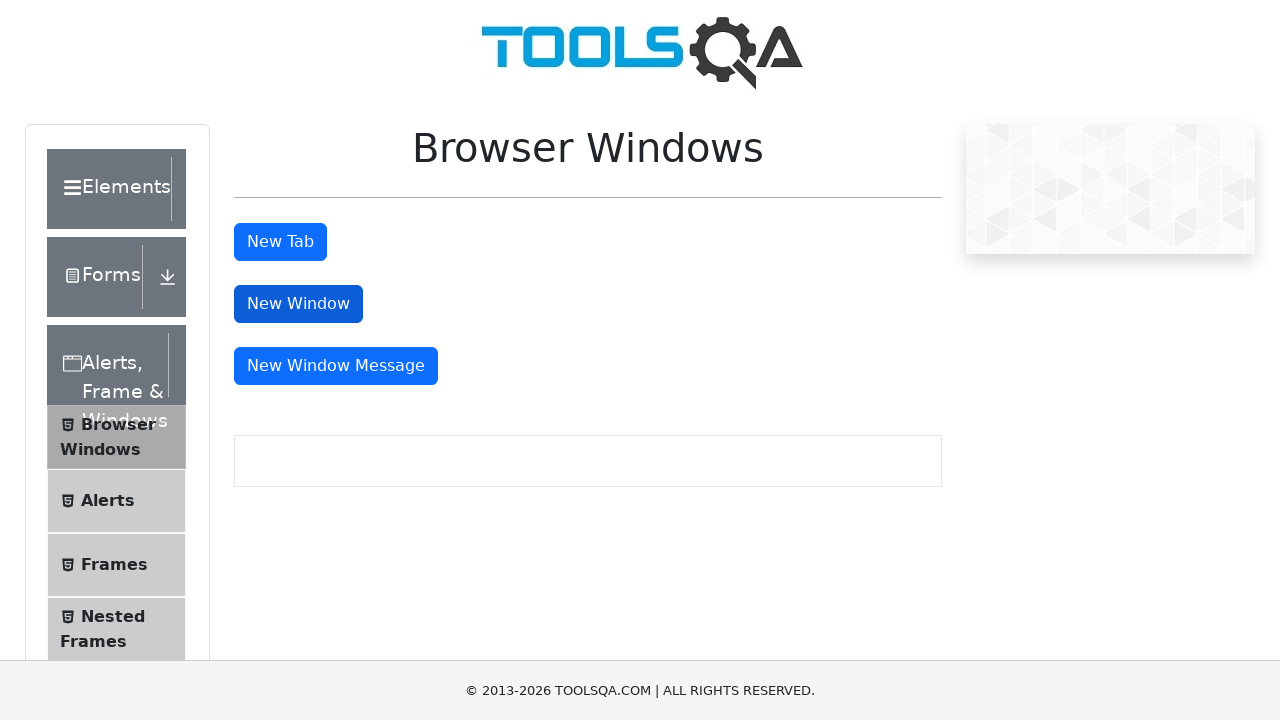

Closed the new window
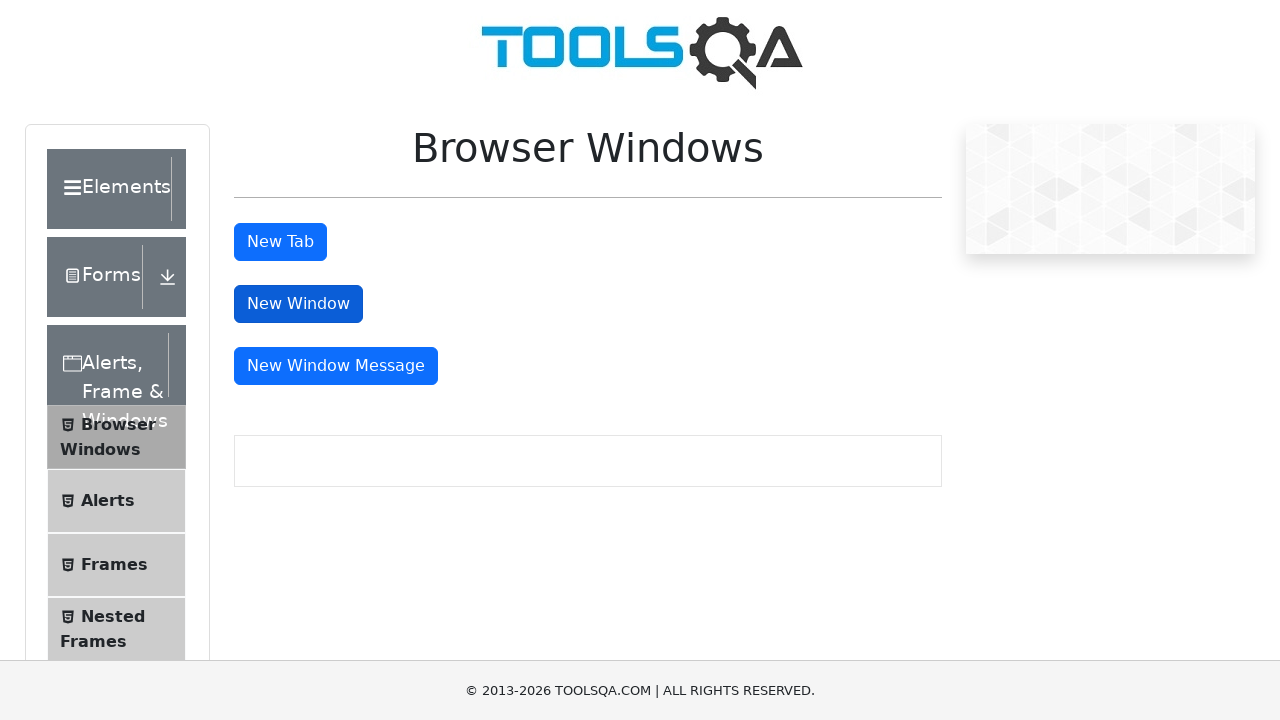

Clicked tab button to open new tab at (280, 242) on #tabButton
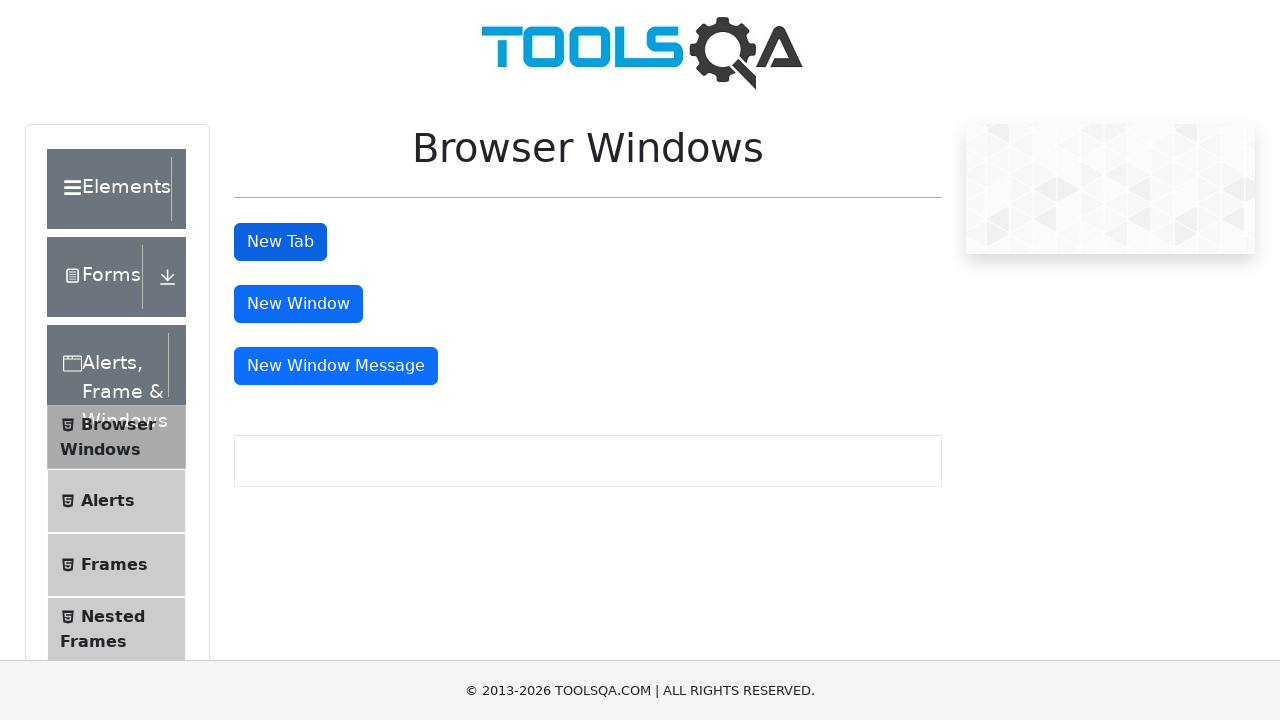

Clicked tab button and new tab opened at (280, 242) on #tabButton
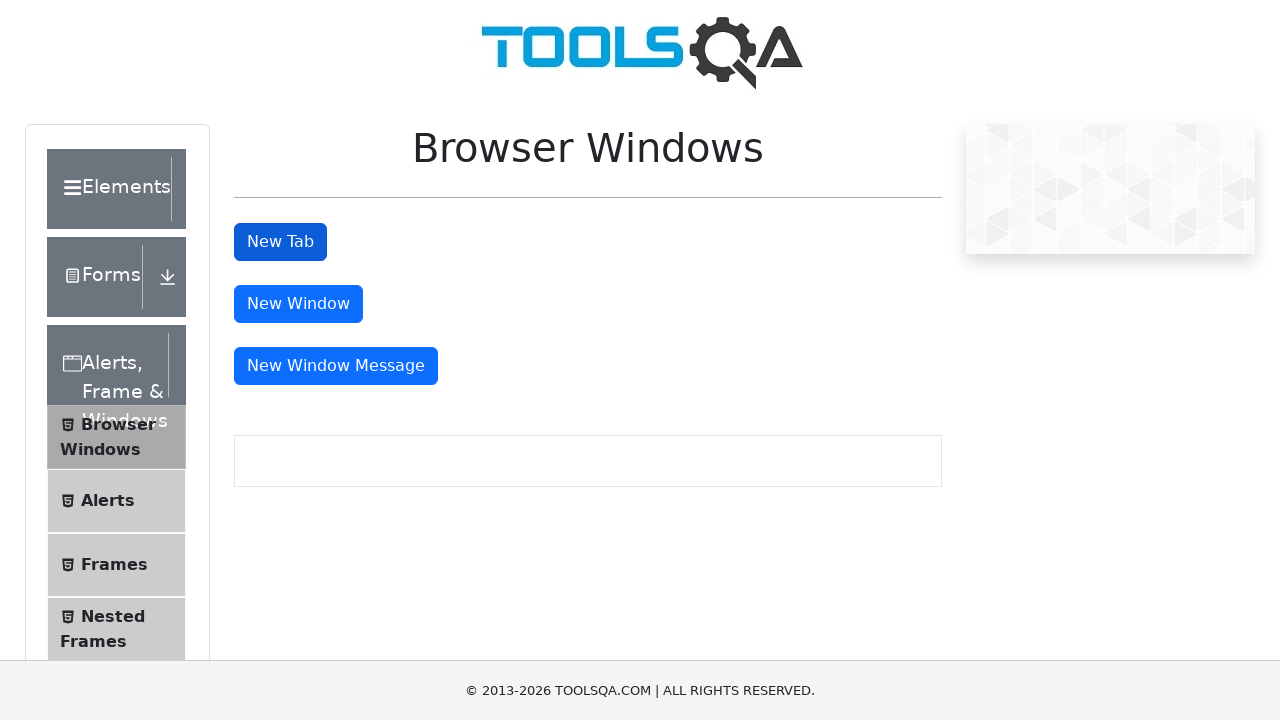

Retrieved heading text from new tab
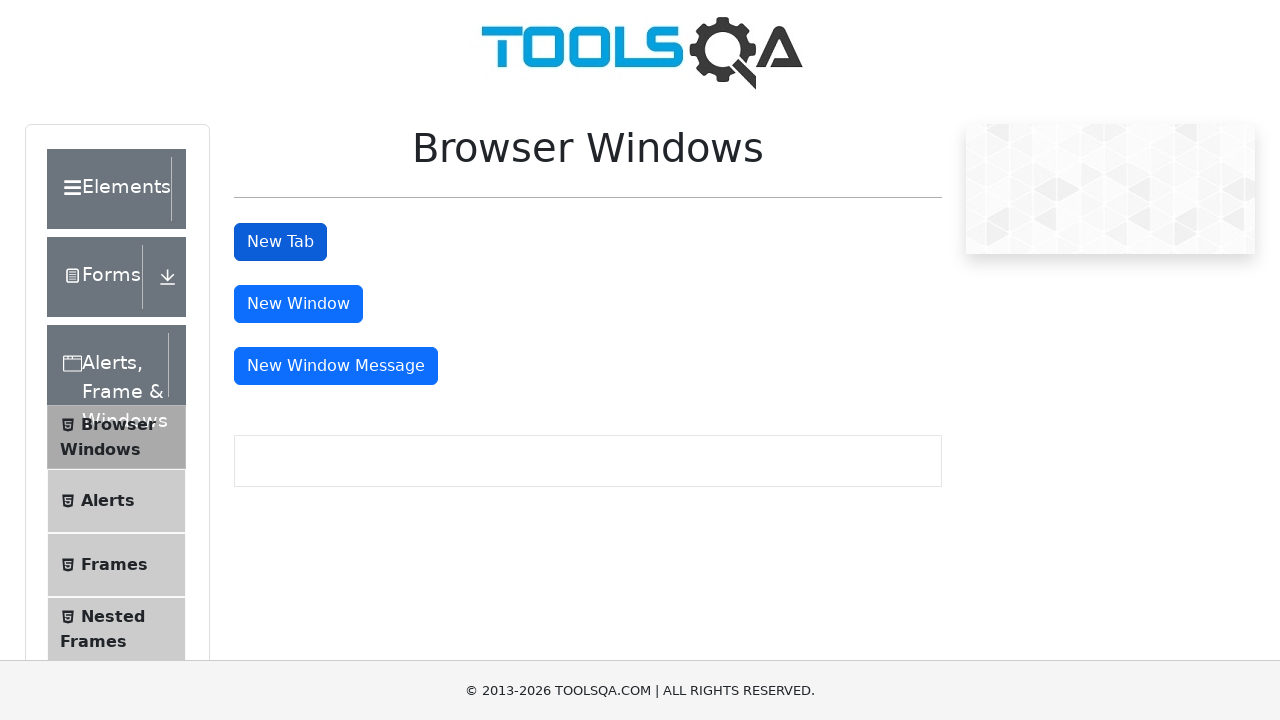

Printed new tab heading text: This is a sample page
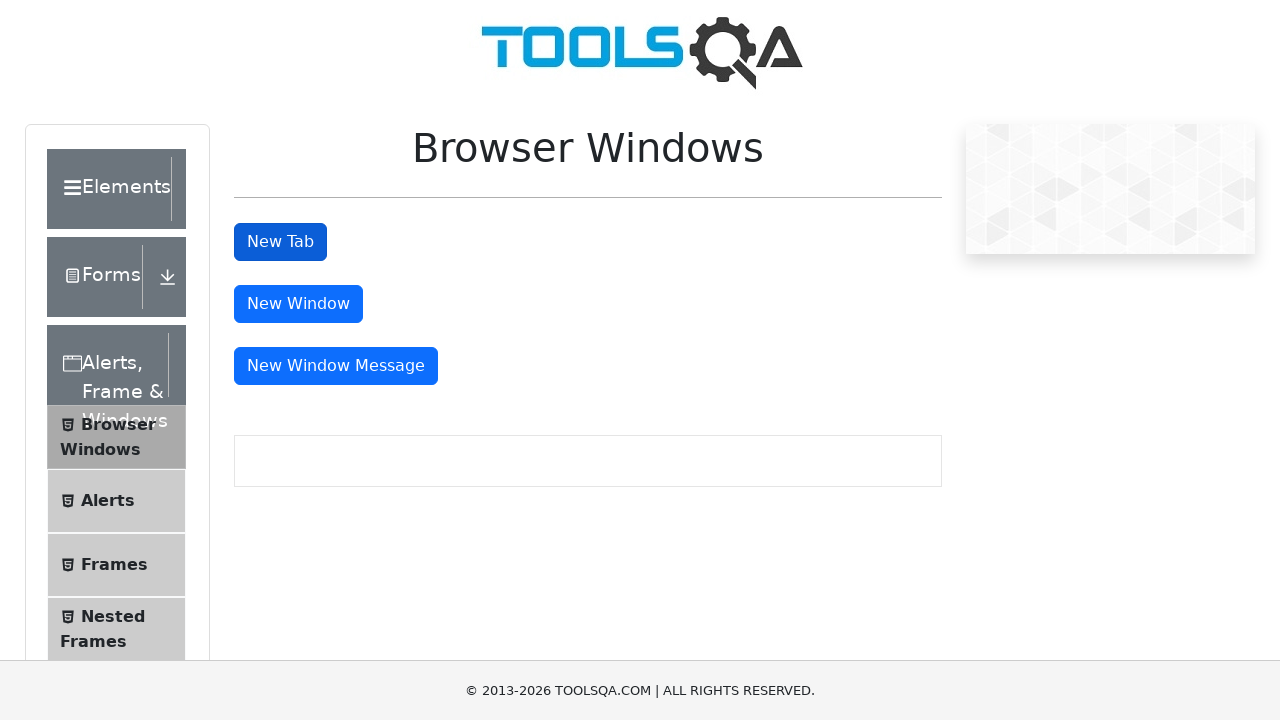

Closed the new tab
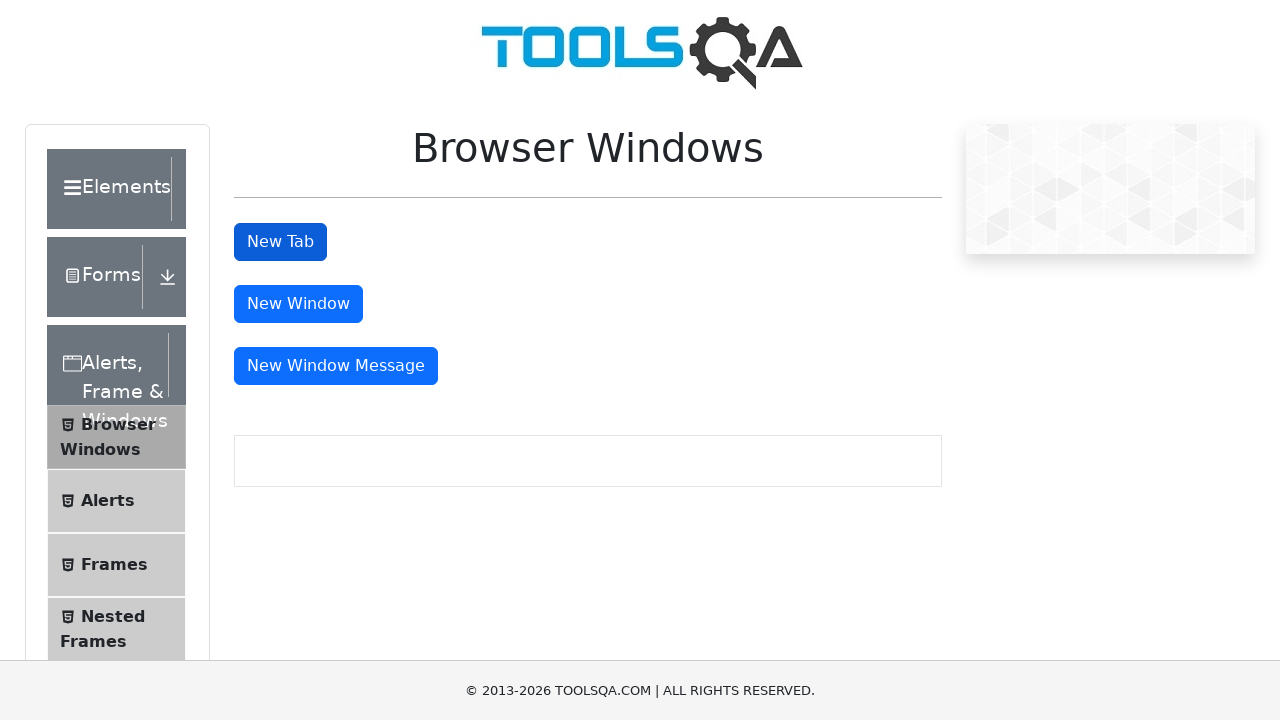

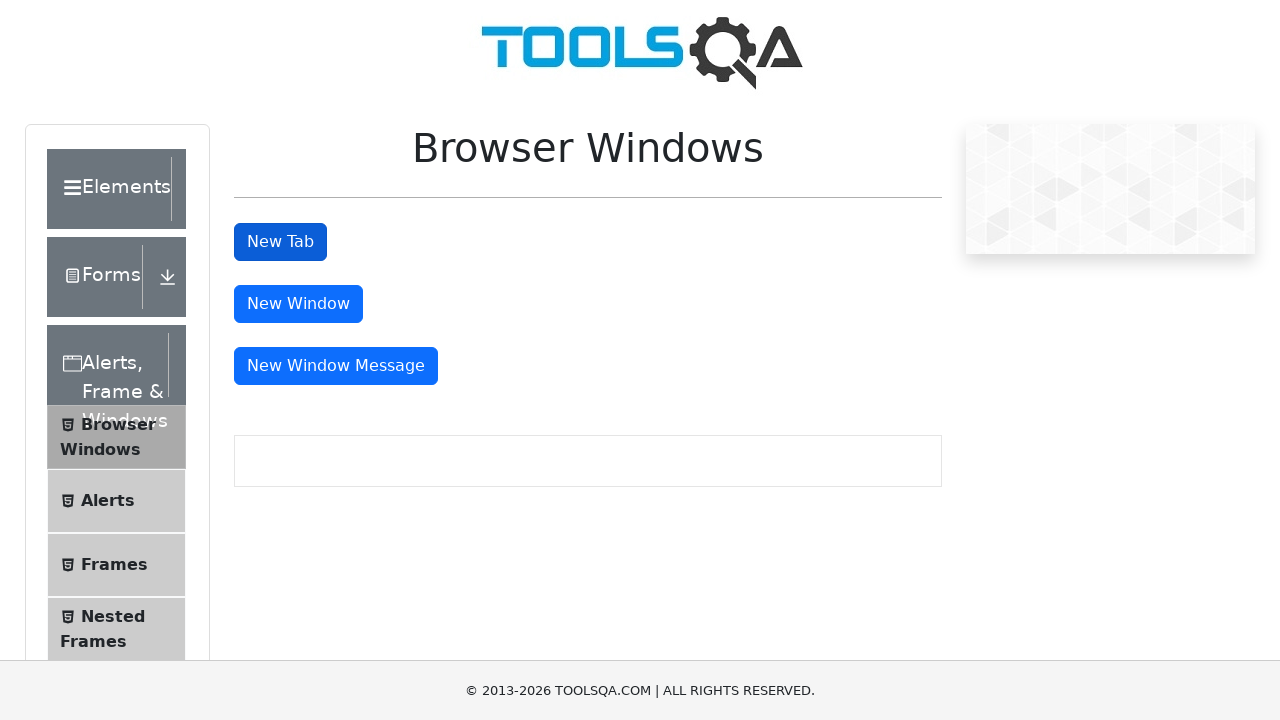